Navigates to a blog post page and locates an image element, verifying the image has a source attribute

Starting URL: http://www.mythoughts.co.in/2013/10/extract-and-verify-text-from-image.html

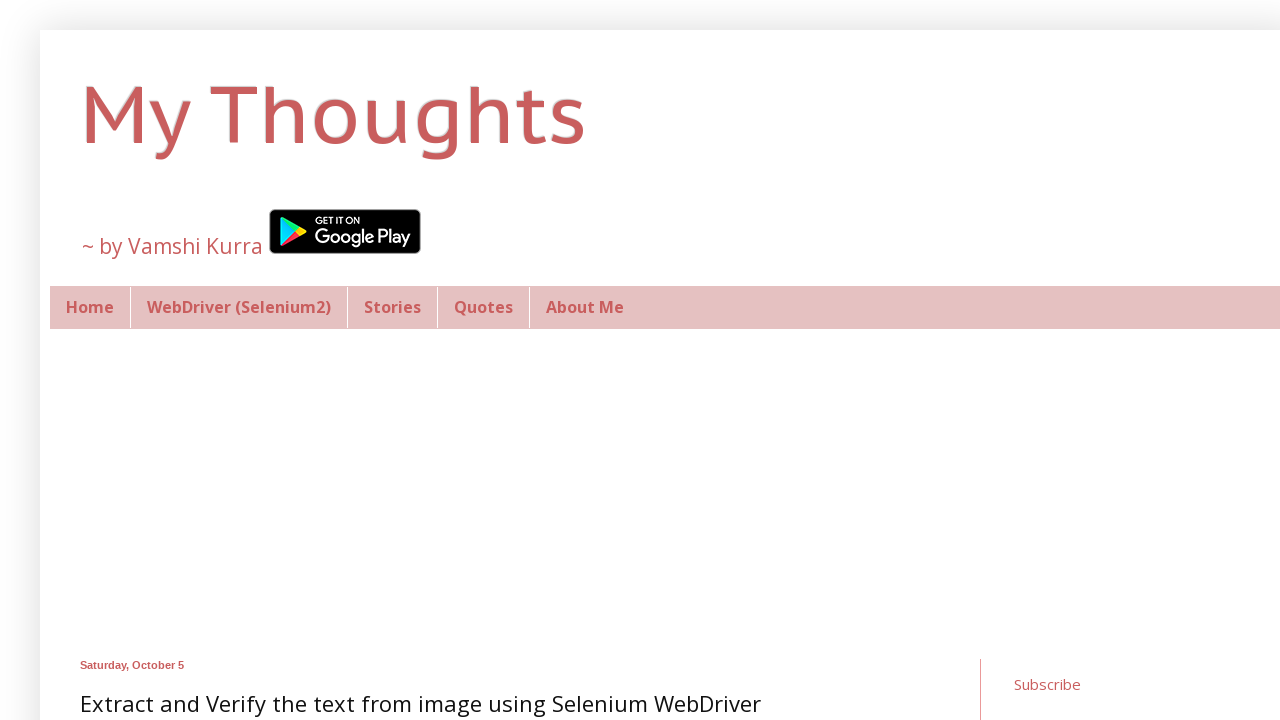

Navigated to blog post page
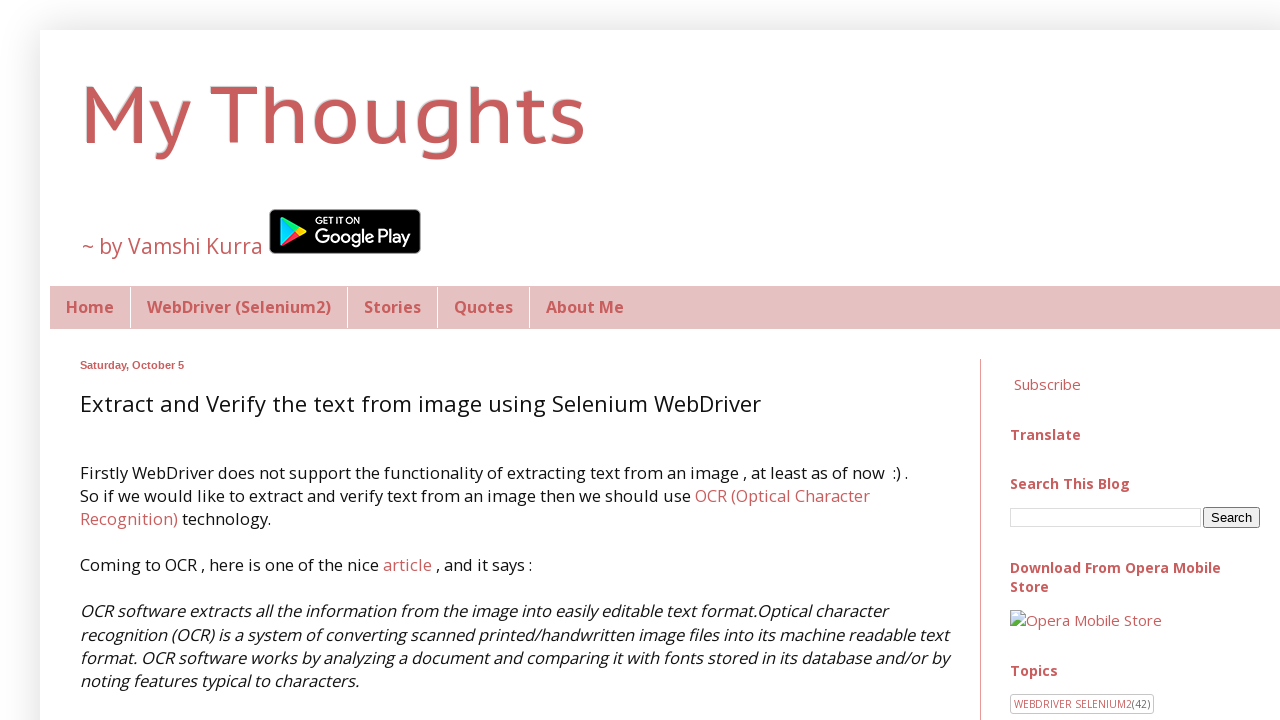

Located and waited for image element to load
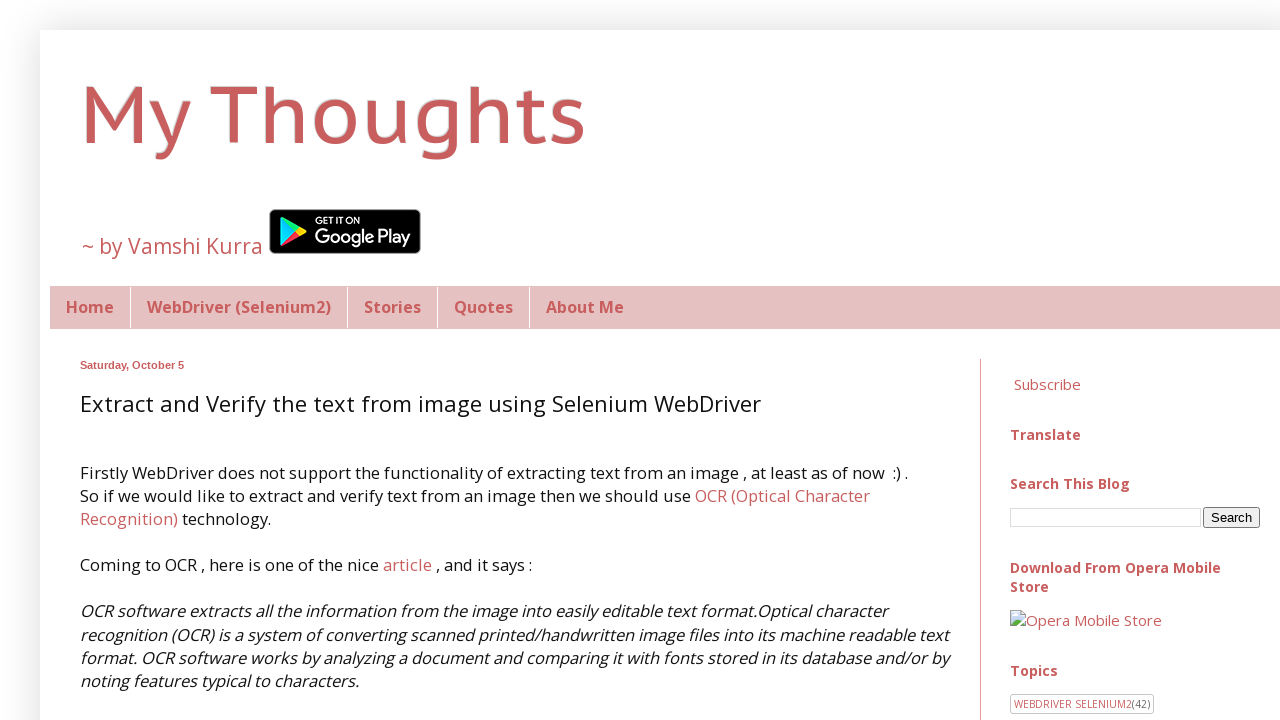

Retrieved image source attribute
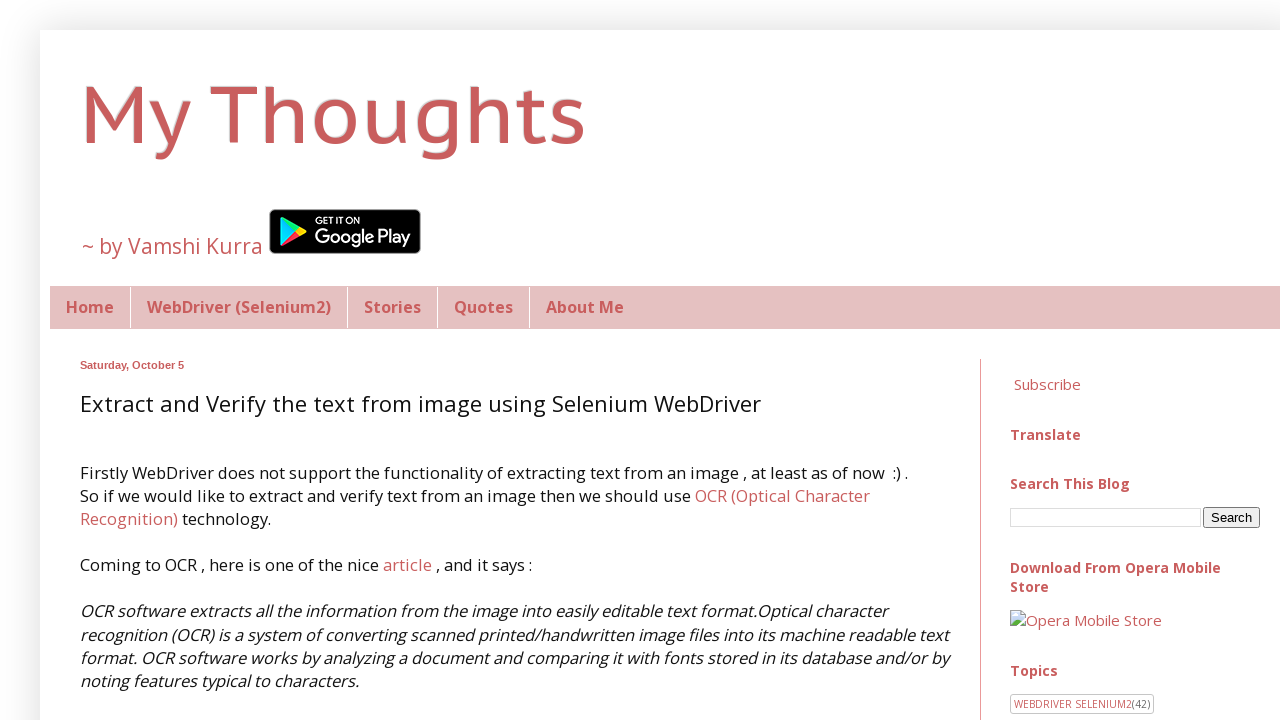

Verified image has a valid source attribute
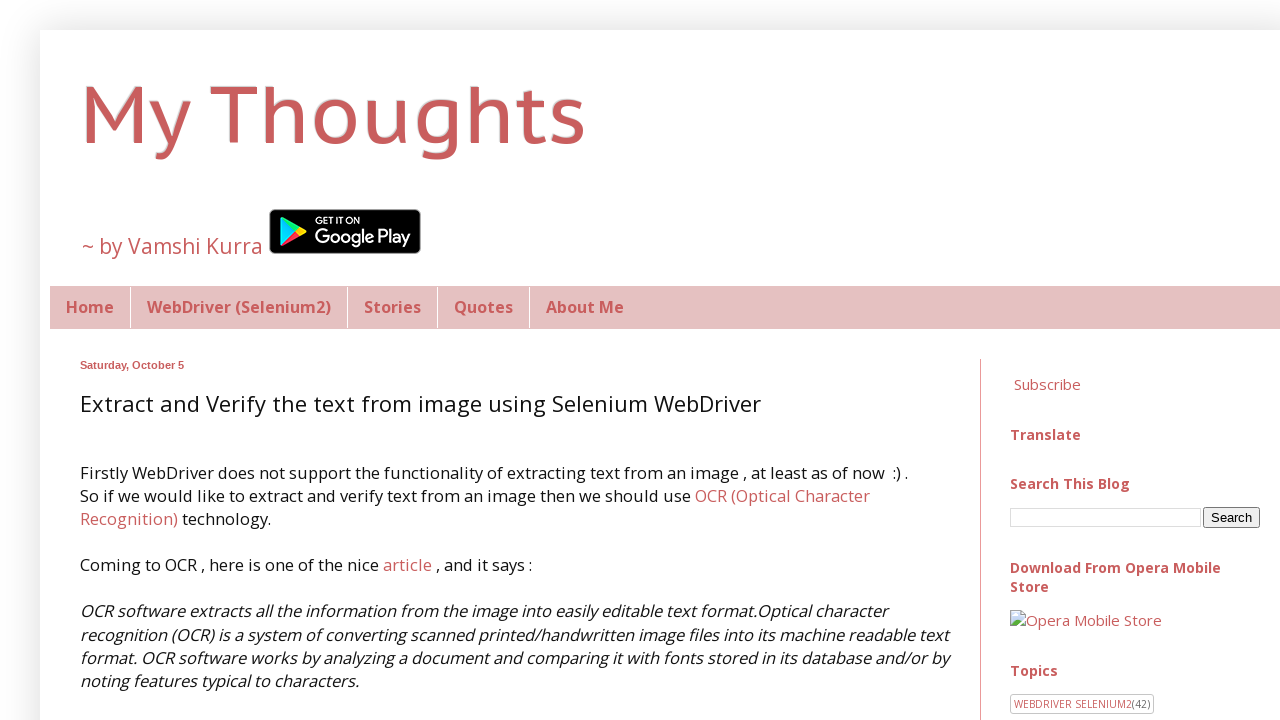

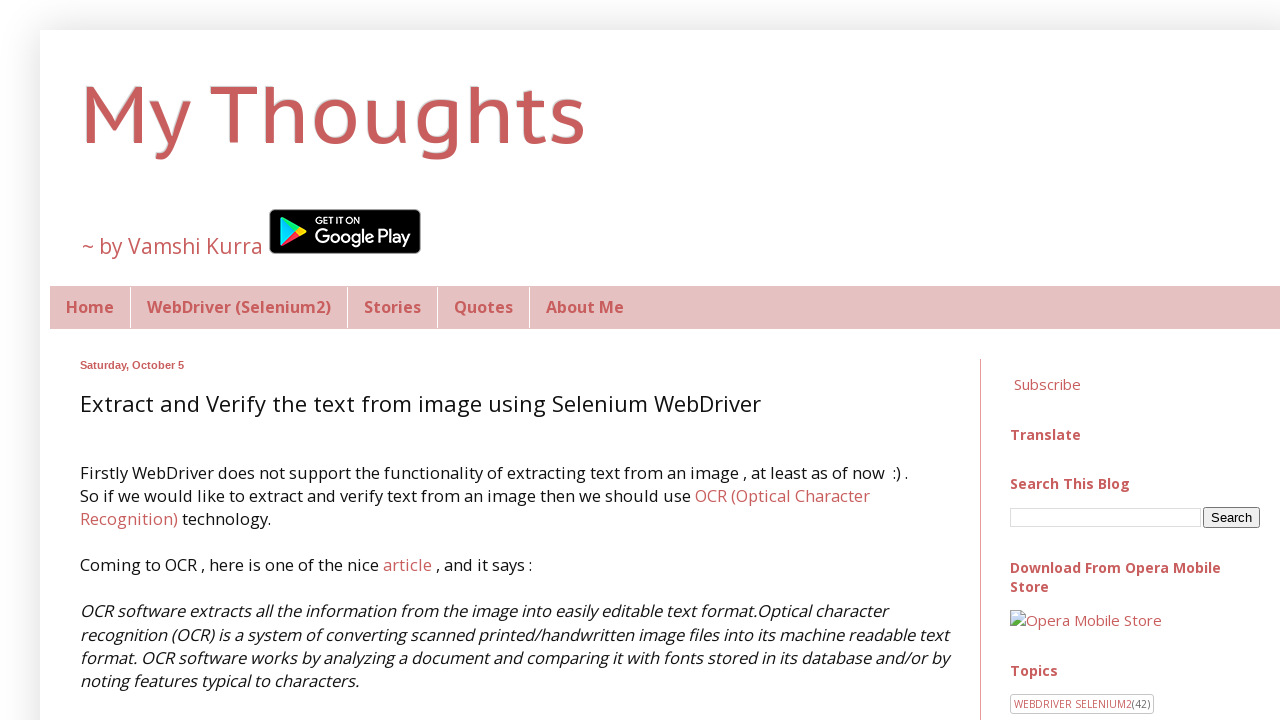